Opens the Test Automation Practice website and retrieves the page title to verify the page loads correctly

Starting URL: https://testautomationpractice.blogspot.com/

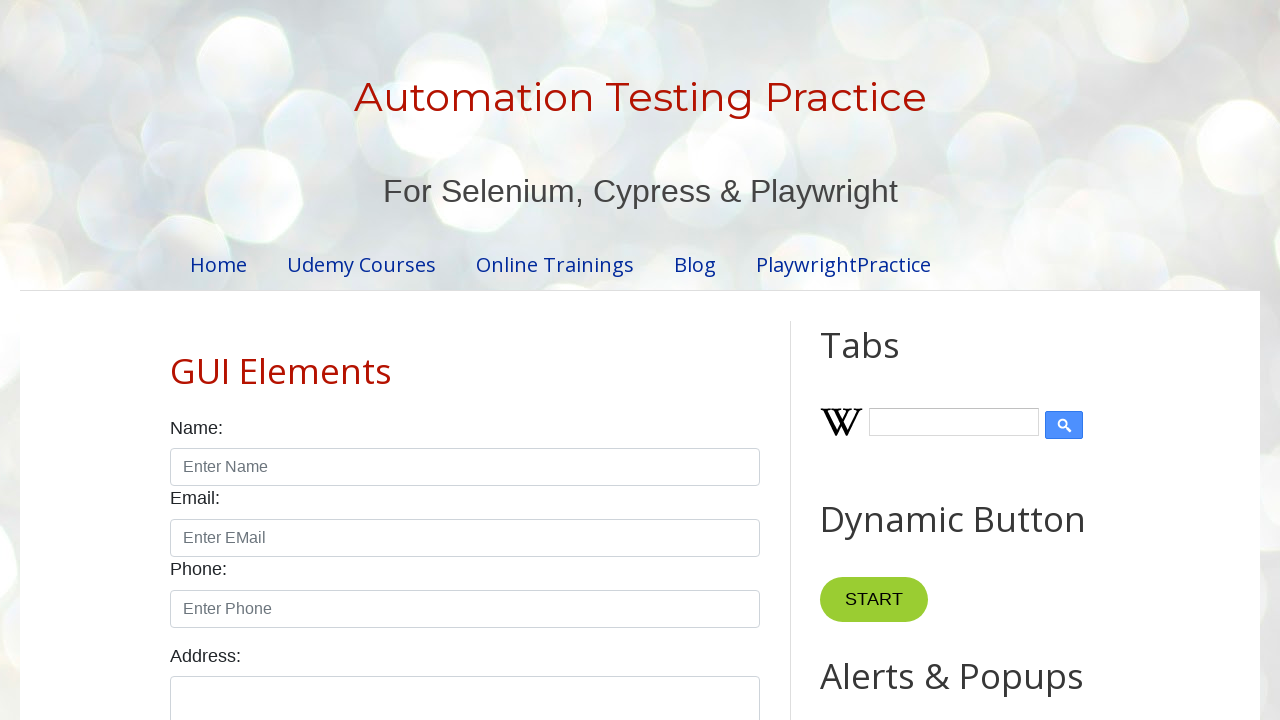

Navigated to Test Automation Practice website
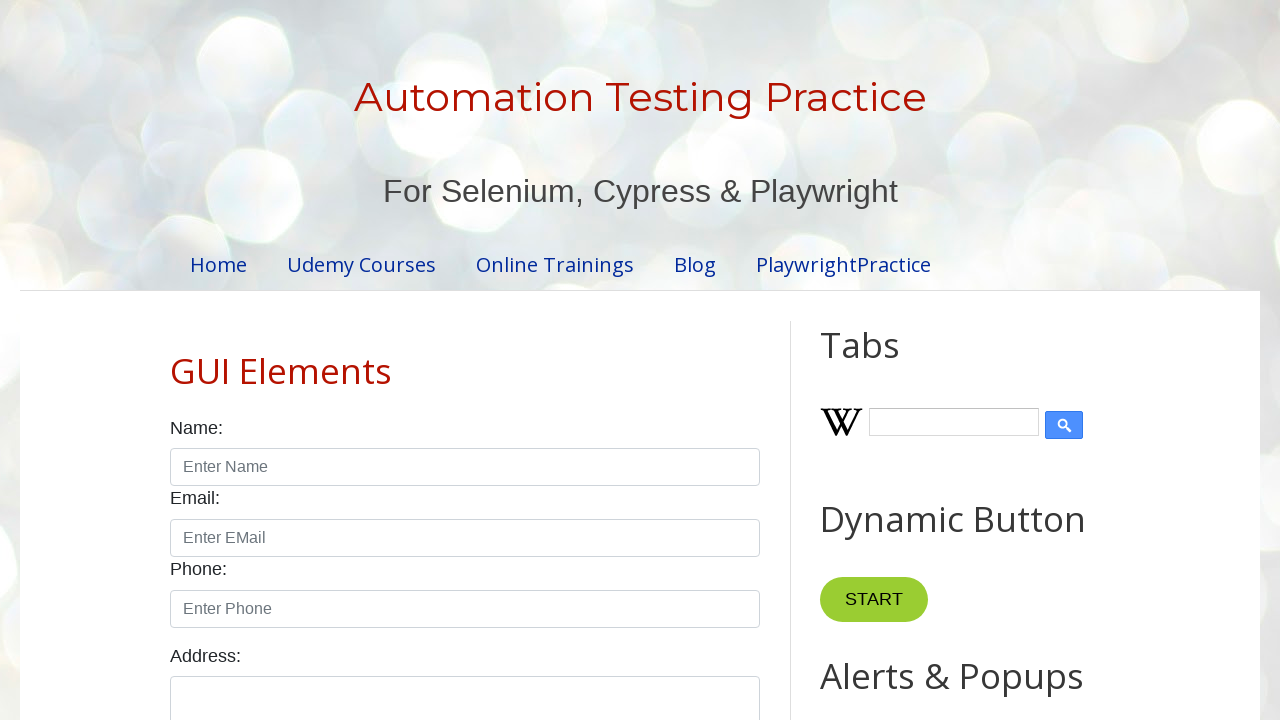

Retrieved page title: Automation Testing Practice
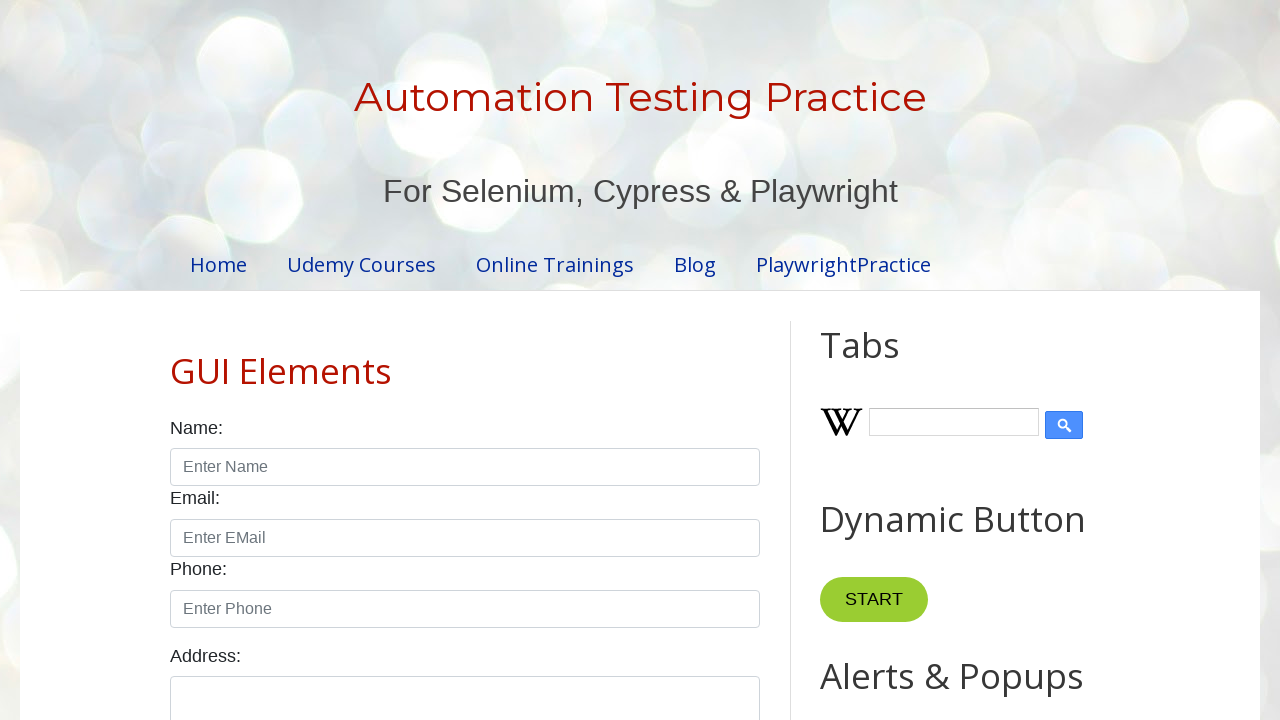

Printed page title to console
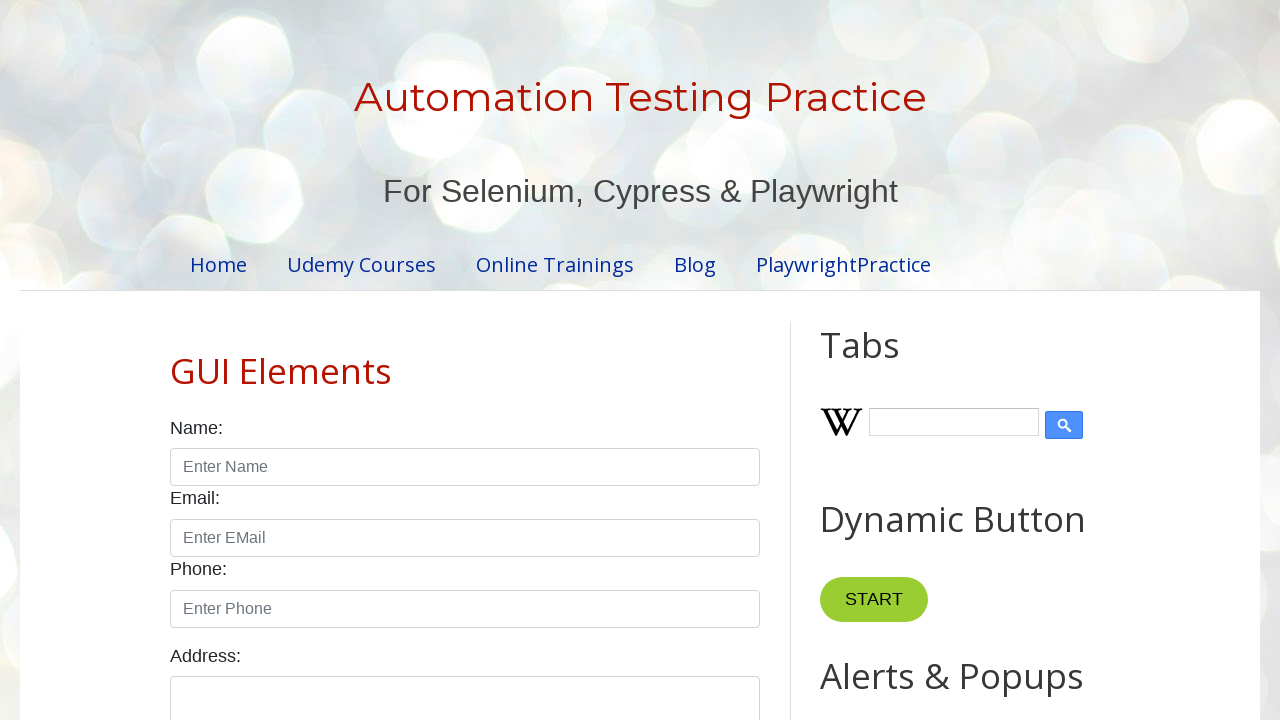

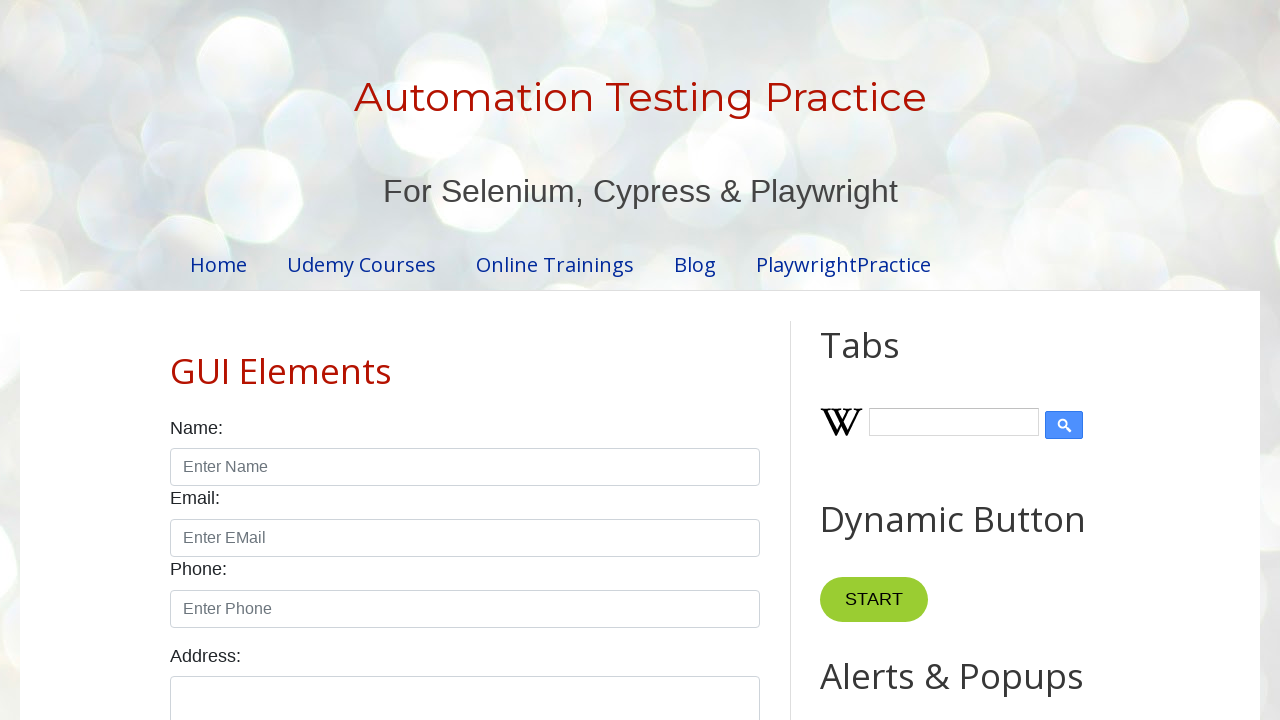